Tests drag and drop functionality by dragging an image element into a box element

Starting URL: https://formy-project.herokuapp.com/dragdrop

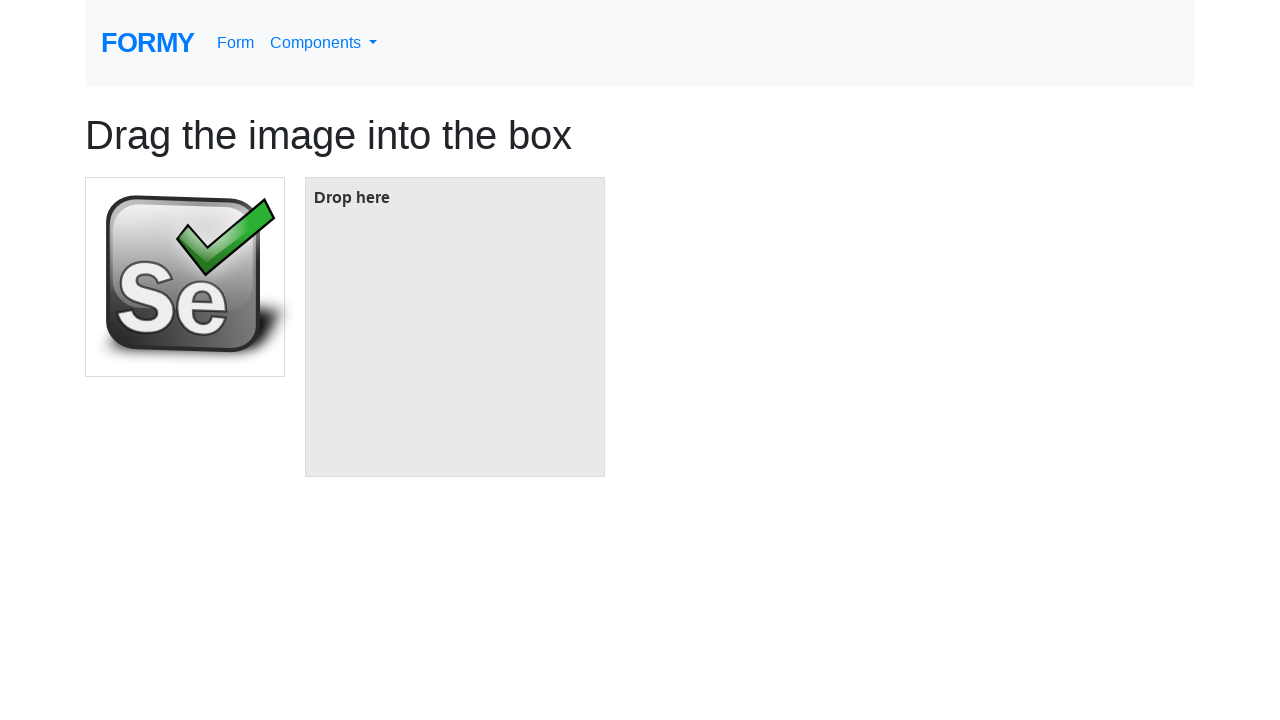

Located the image element to drag
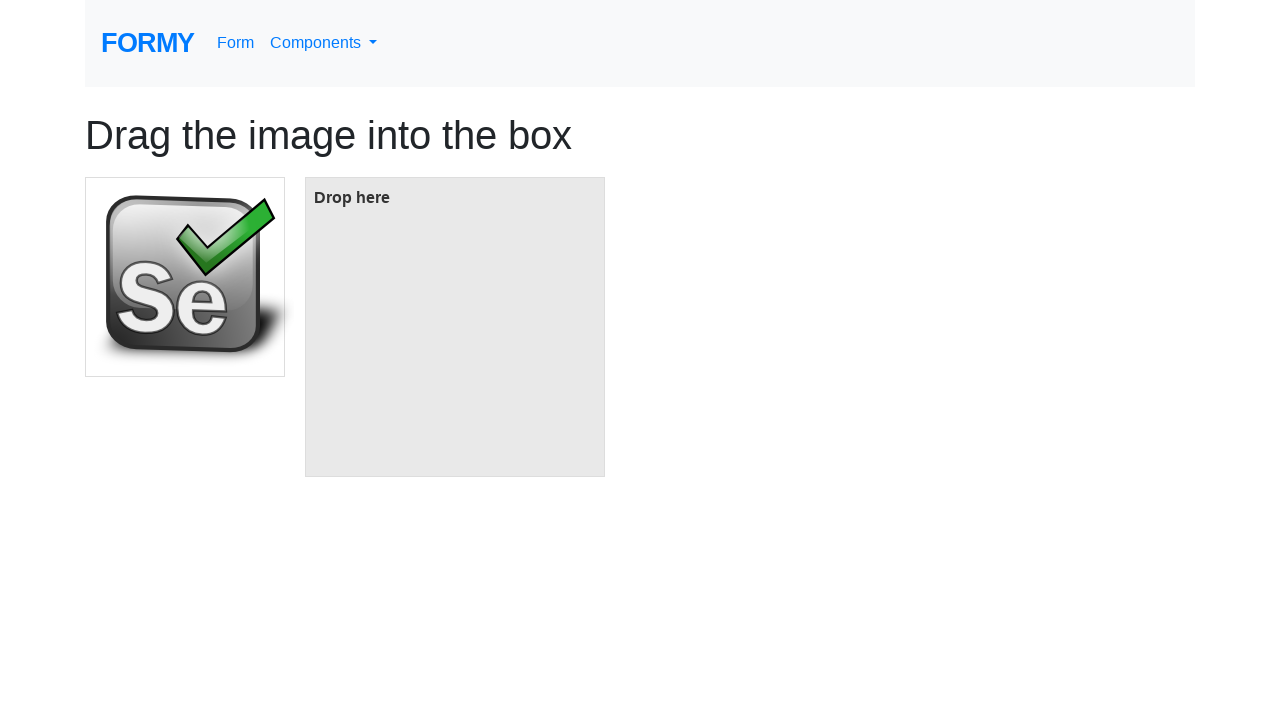

Located the target box element
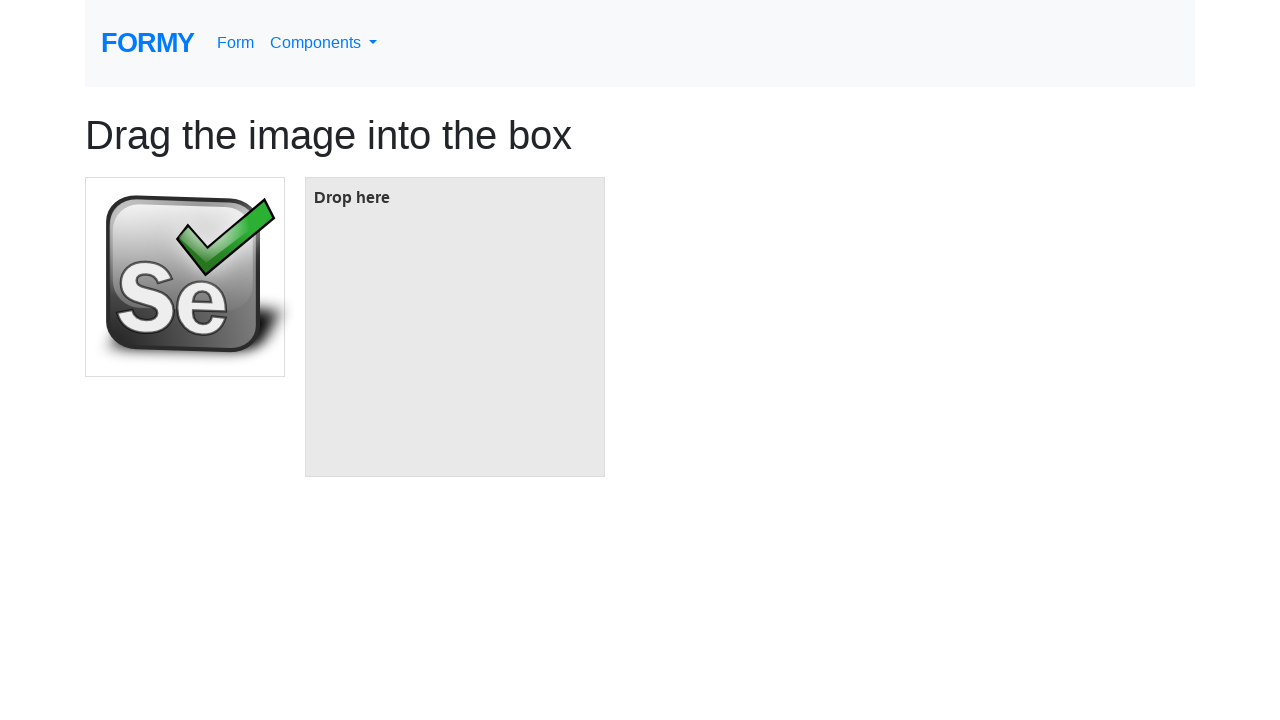

Dragged image element into the box at (455, 327)
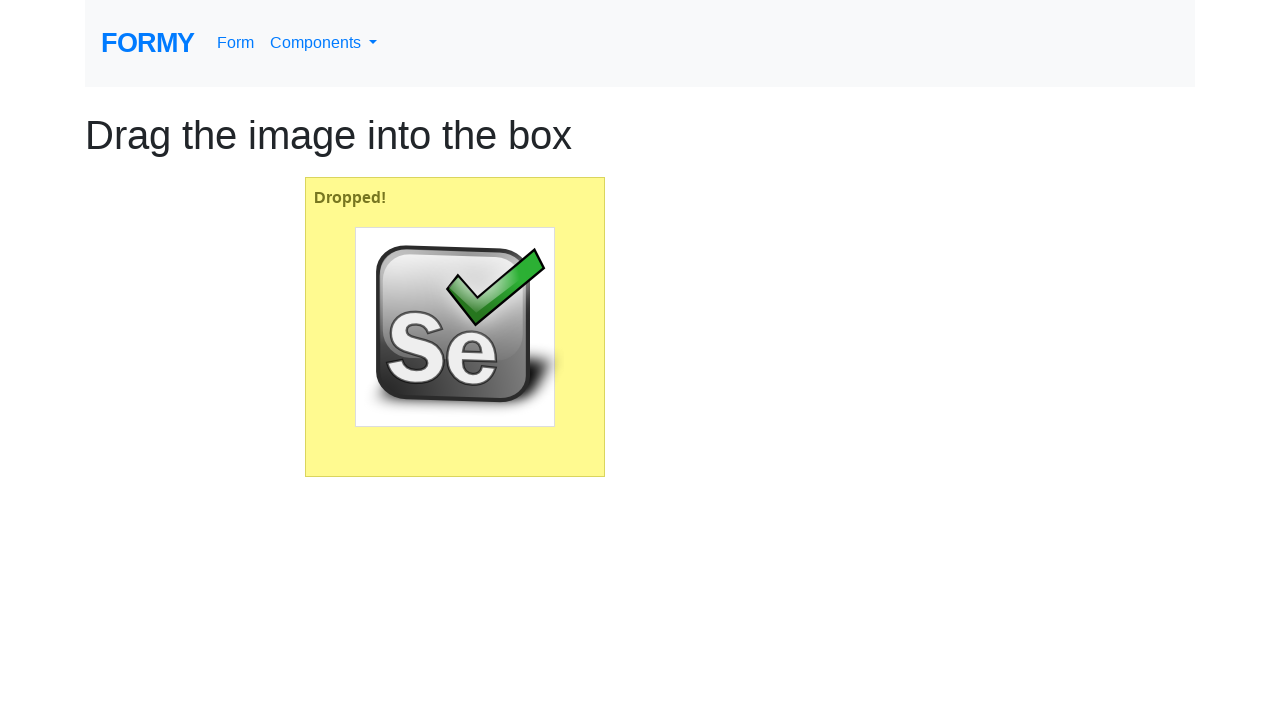

Waited for drag and drop action to complete
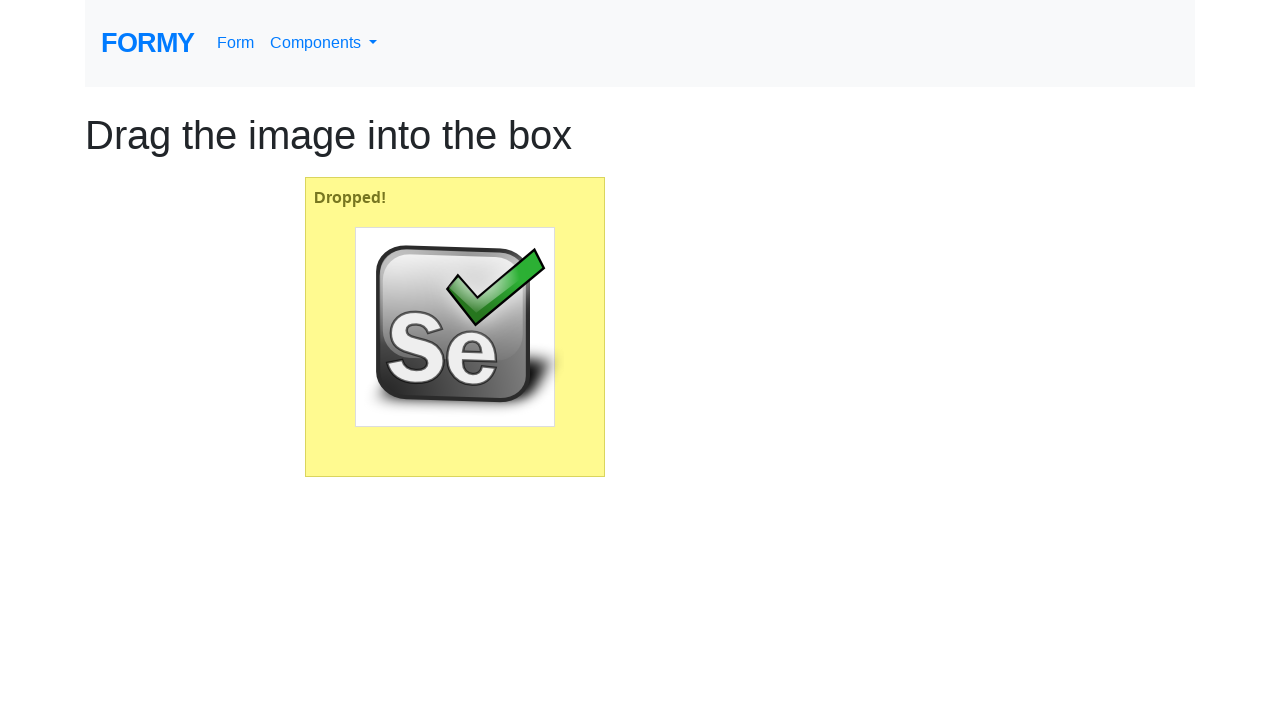

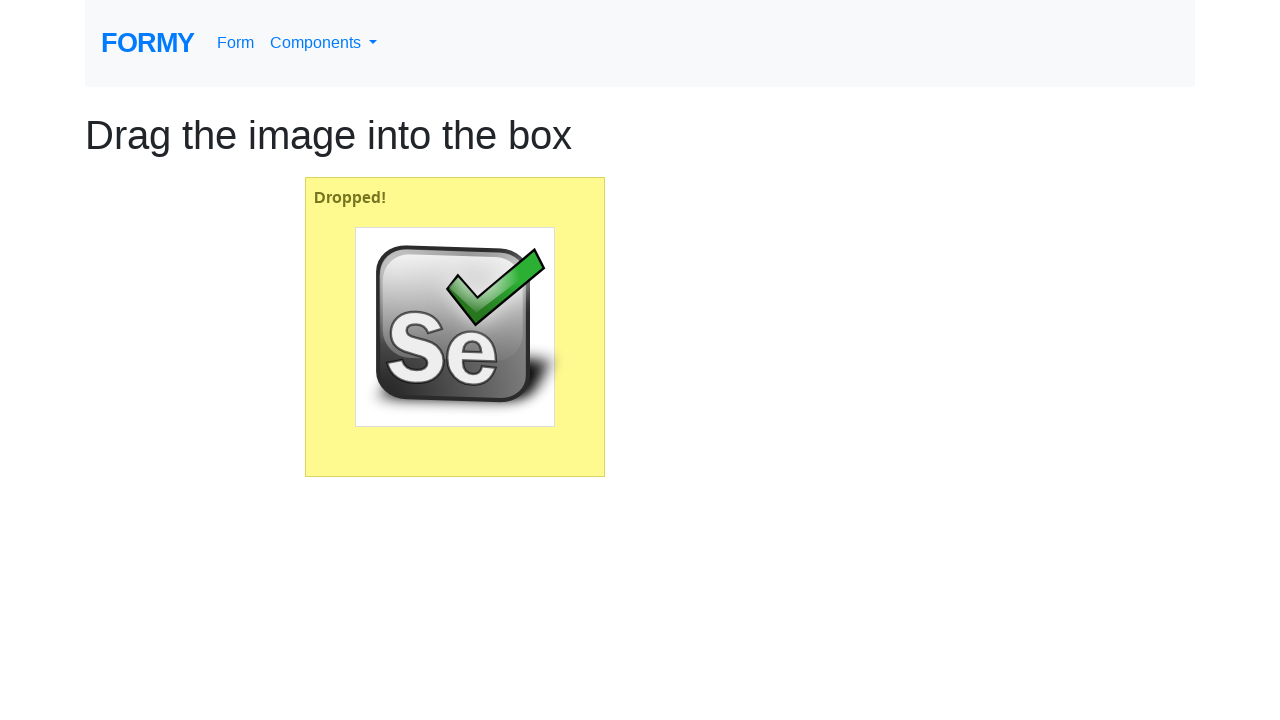